Tests the Open Account functionality in a banking application by validating mandatory fields, selecting a customer and currency from dropdowns, and completing the account creation process.

Starting URL: https://www.globalsqa.com/angularJs-protractor/BankingProject/#/login

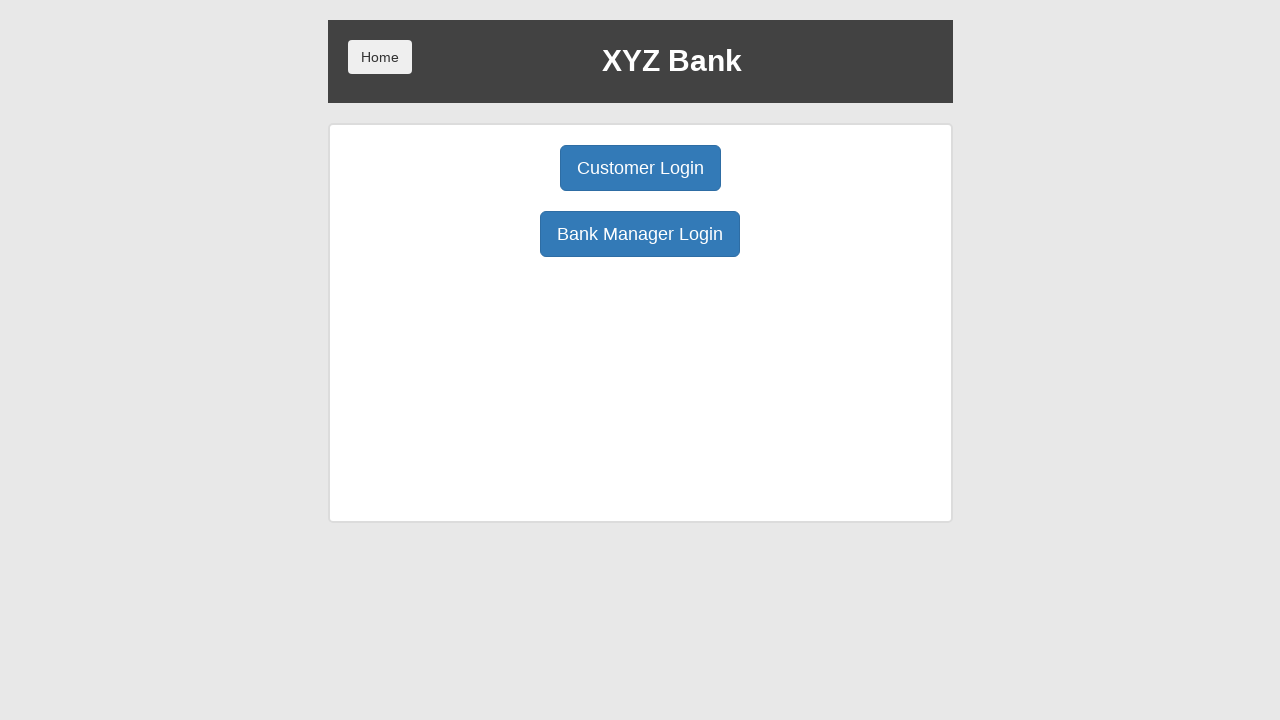

Clicked Bank Manager Login button at (640, 234) on internal:role=button[name="Bank Manager Login"i]
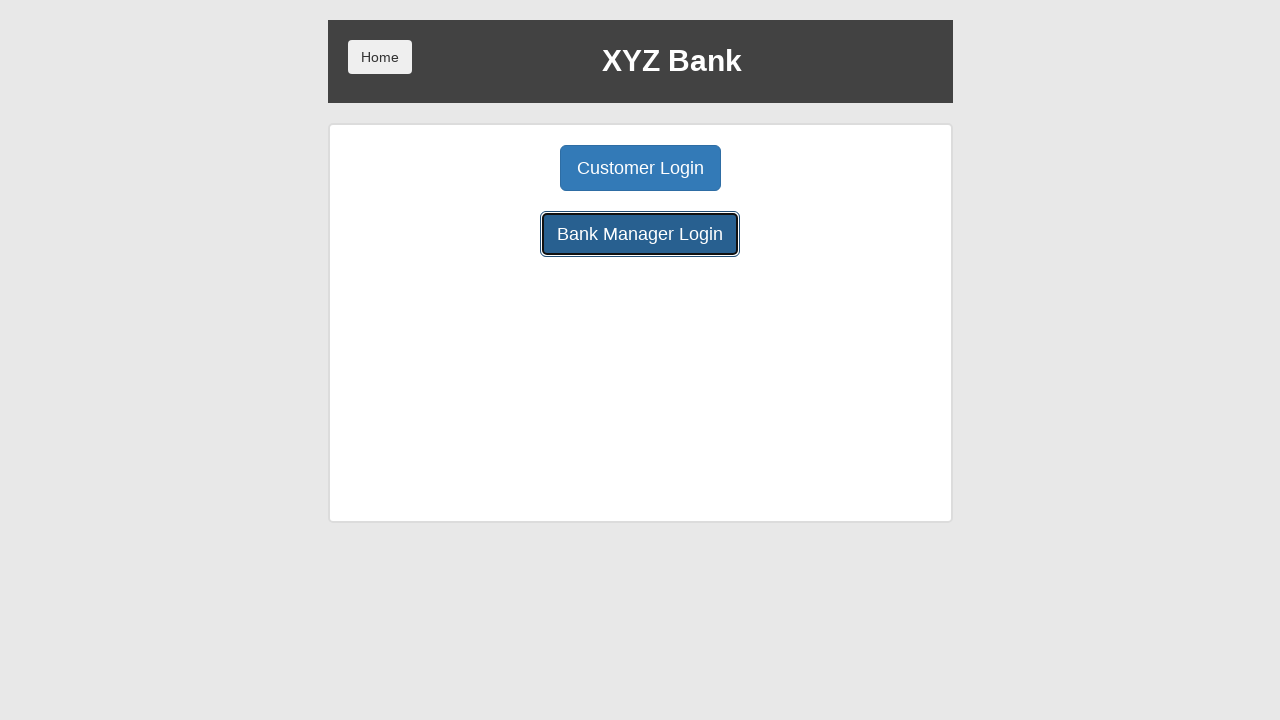

Clicked Open Account button at (654, 168) on internal:role=button[name="Open Account"i]
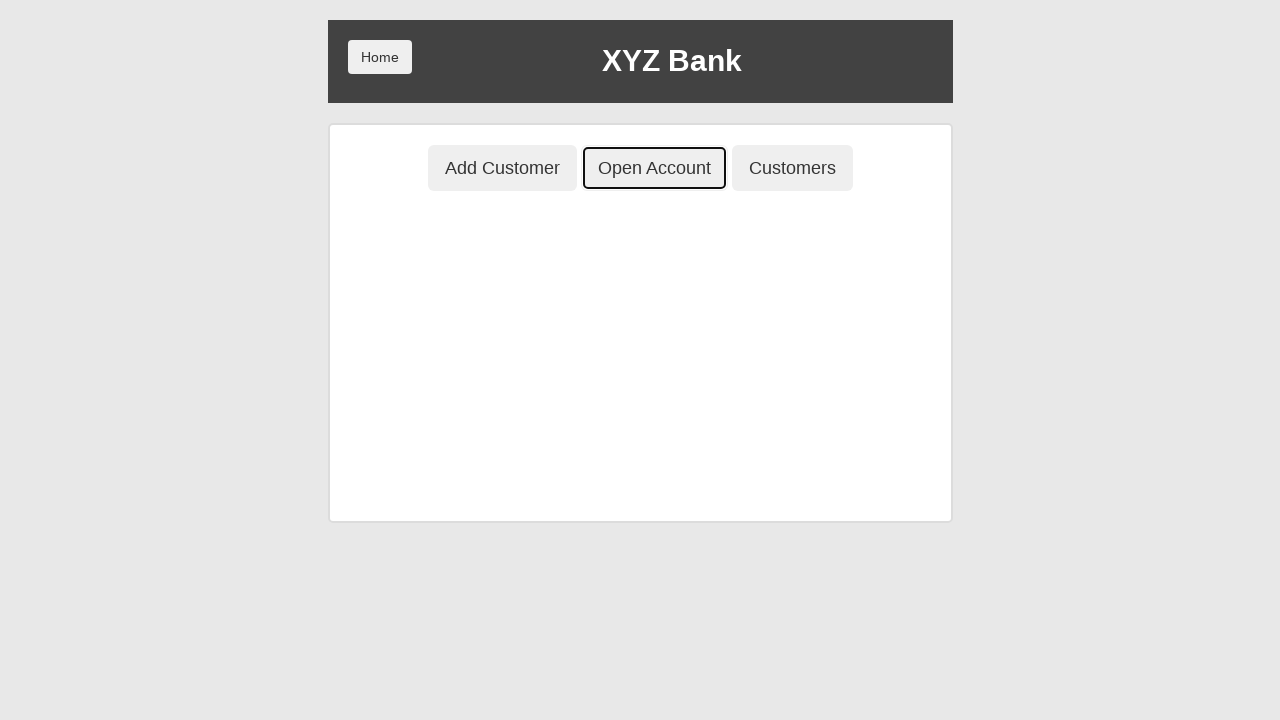

Clicked Process button with empty mandatory fields at (383, 372) on internal:role=form >> internal:role=button[name="Process"i]
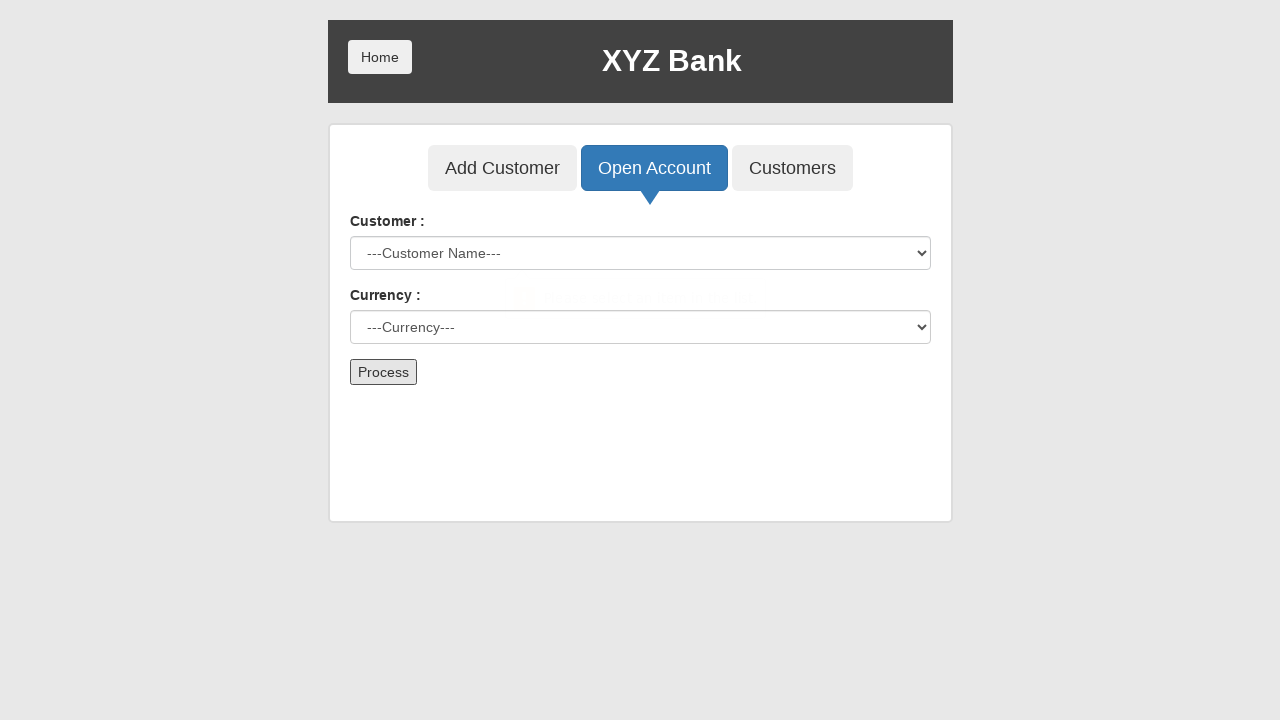

Selected customer from dropdown on #userSelect
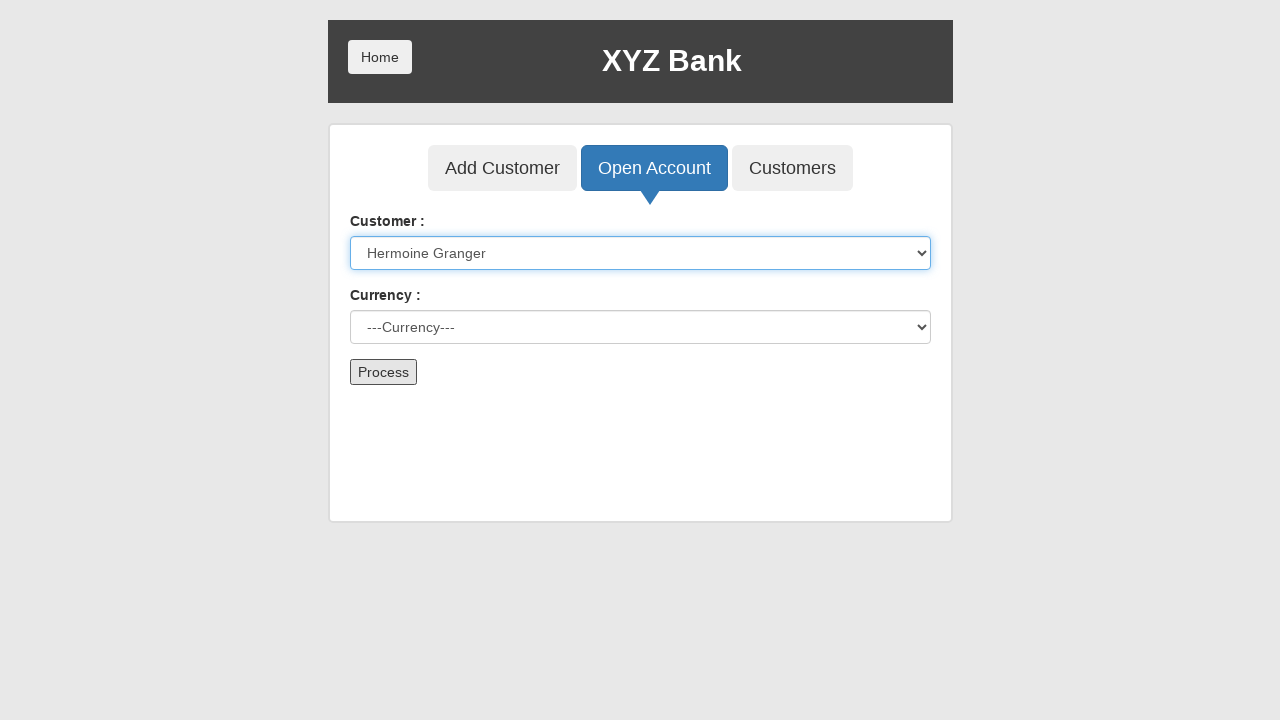

Clicked Process button with customer selected but currency missing at (383, 372) on internal:role=form >> internal:role=button[name="Process"i]
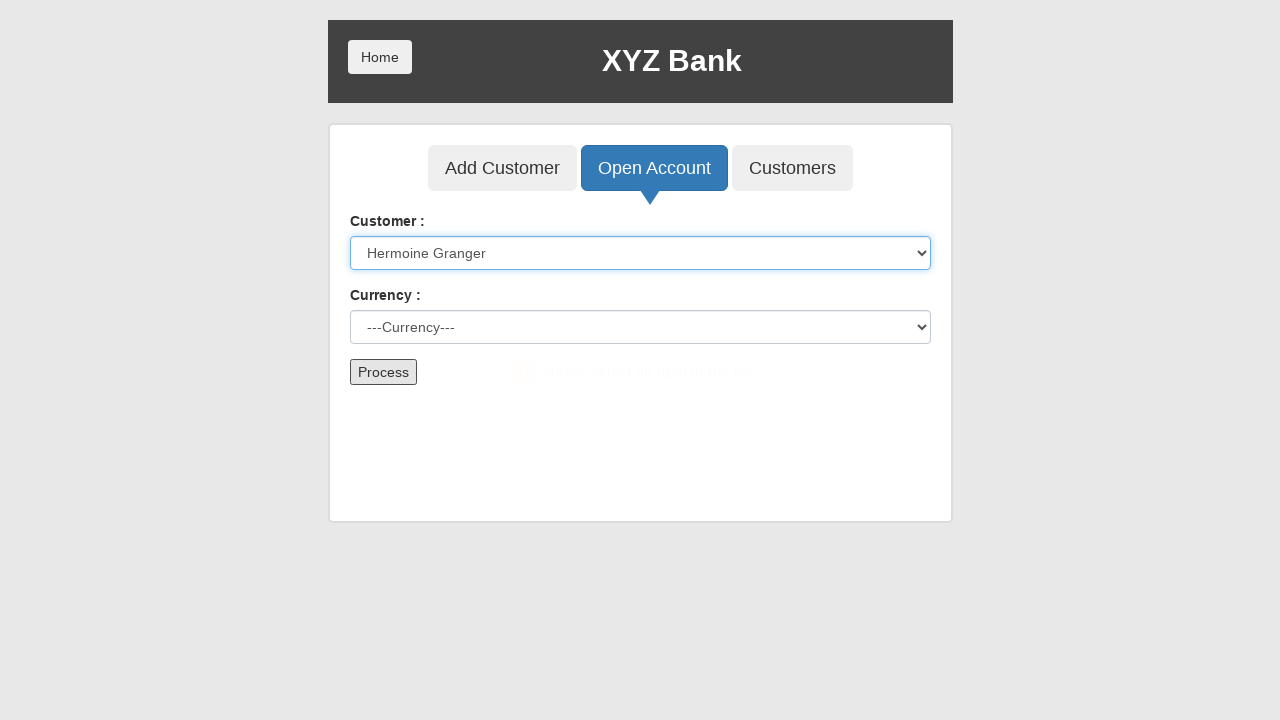

Selected Dollar currency from dropdown on #currency
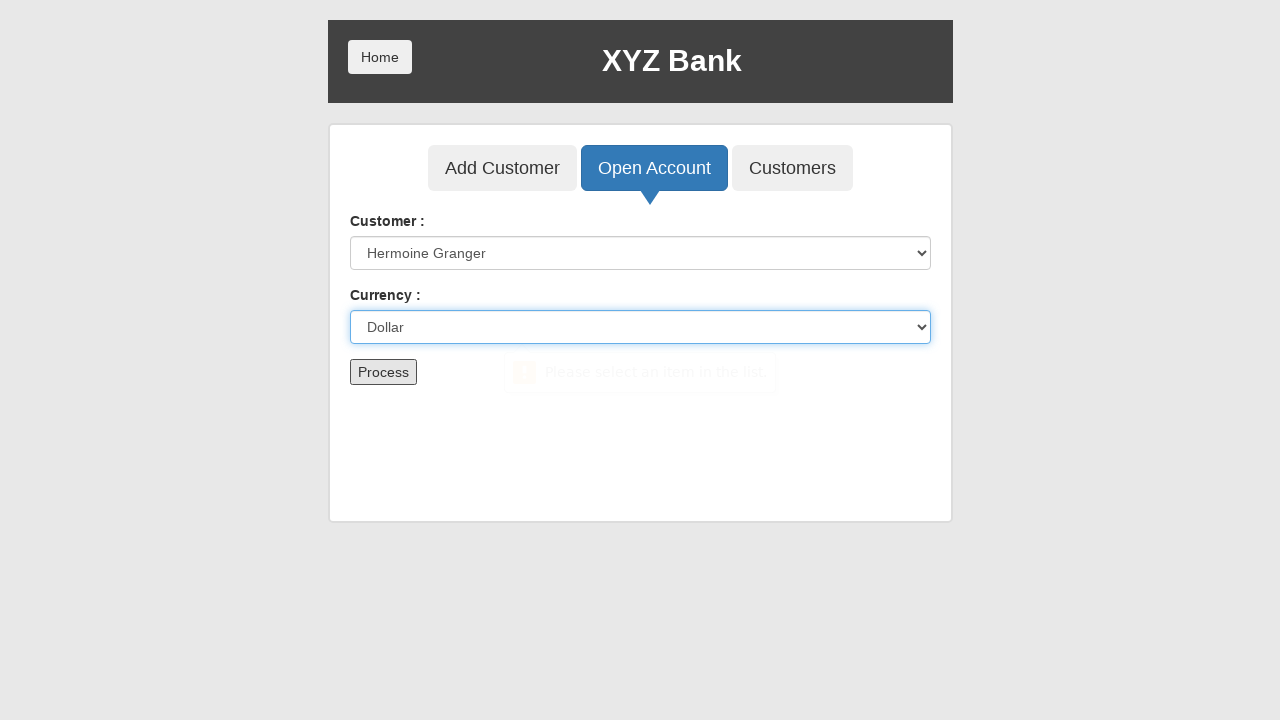

Set up dialog handler to dismiss success alert
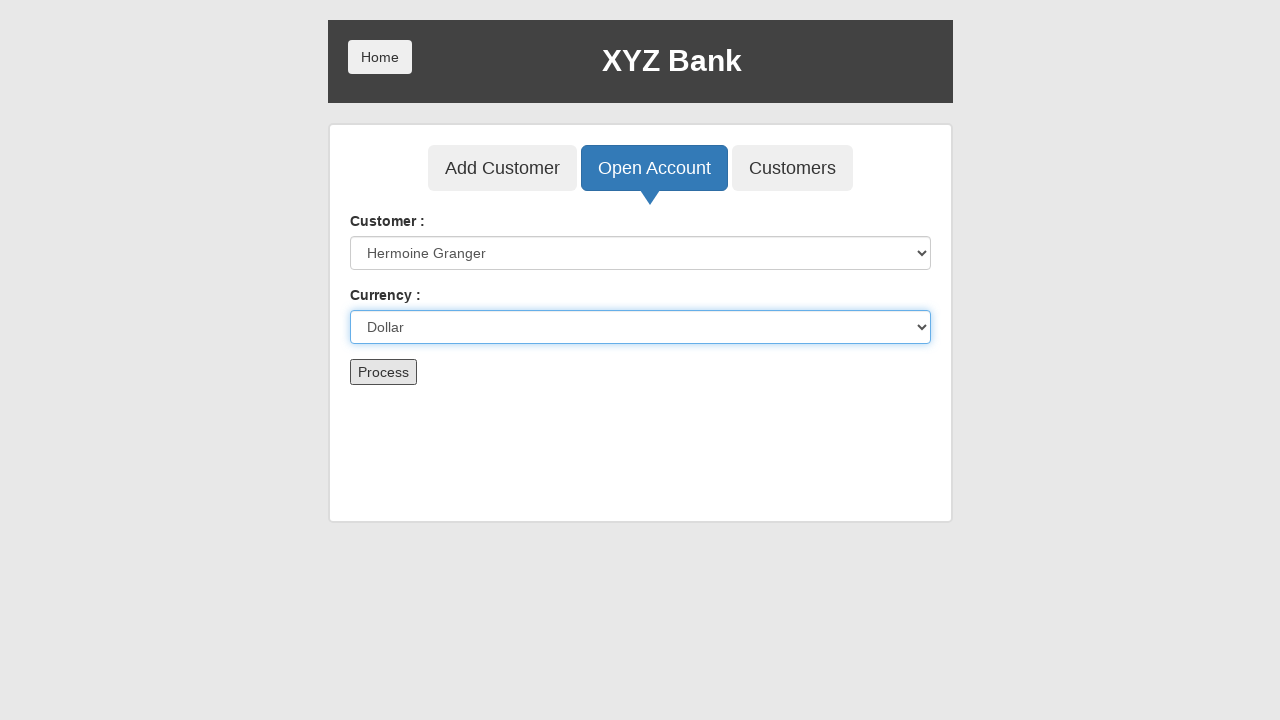

Clicked Process button to complete account creation with all fields filled at (383, 372) on internal:role=form >> internal:role=button[name="Process"i]
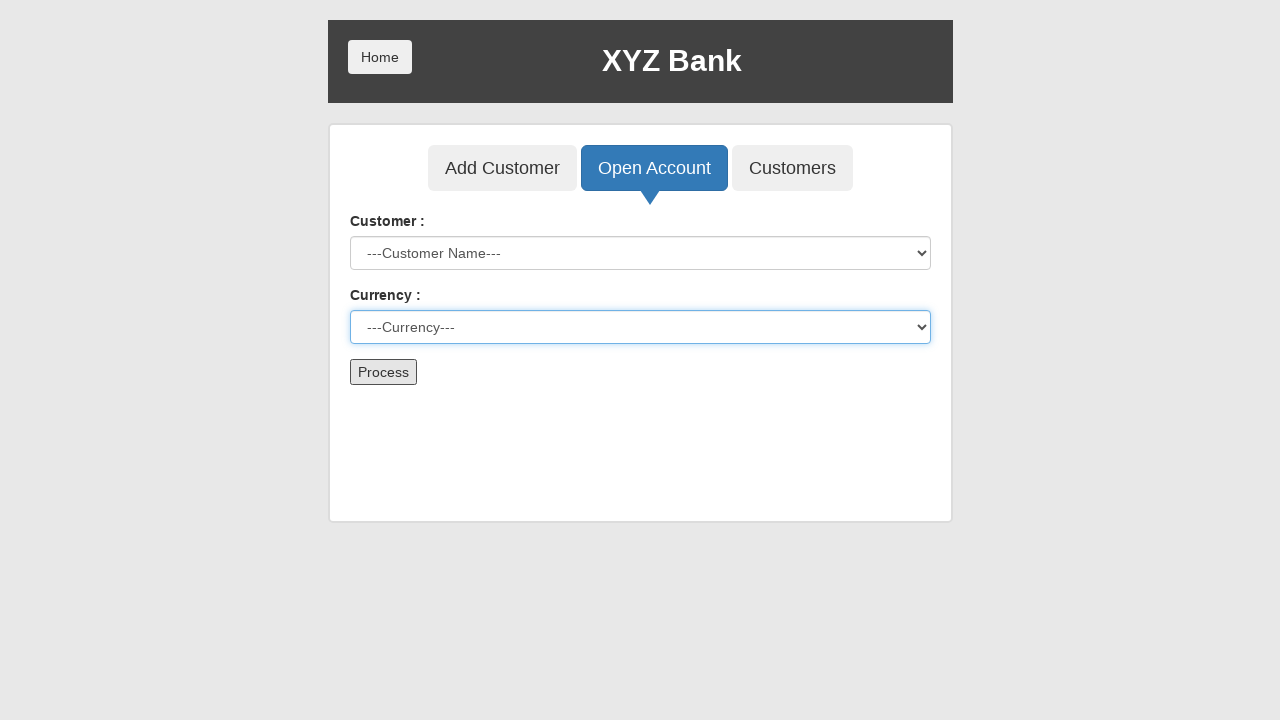

Waited for success dialog to be handled
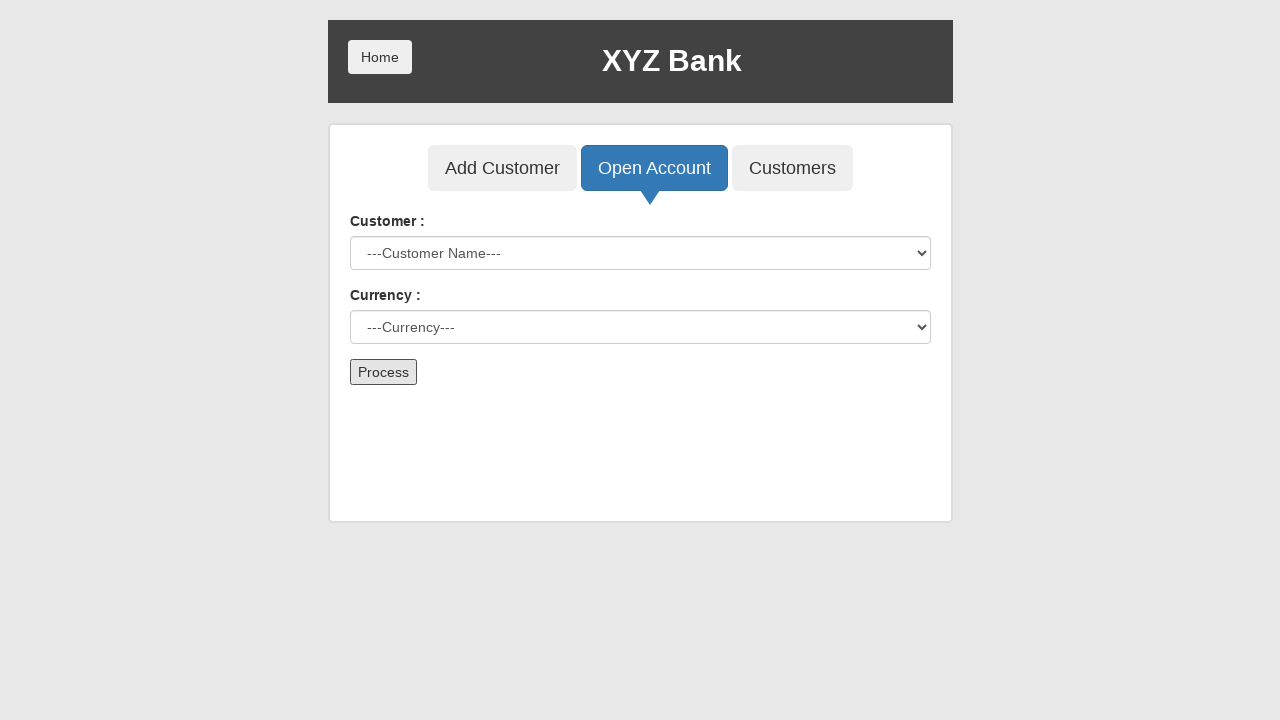

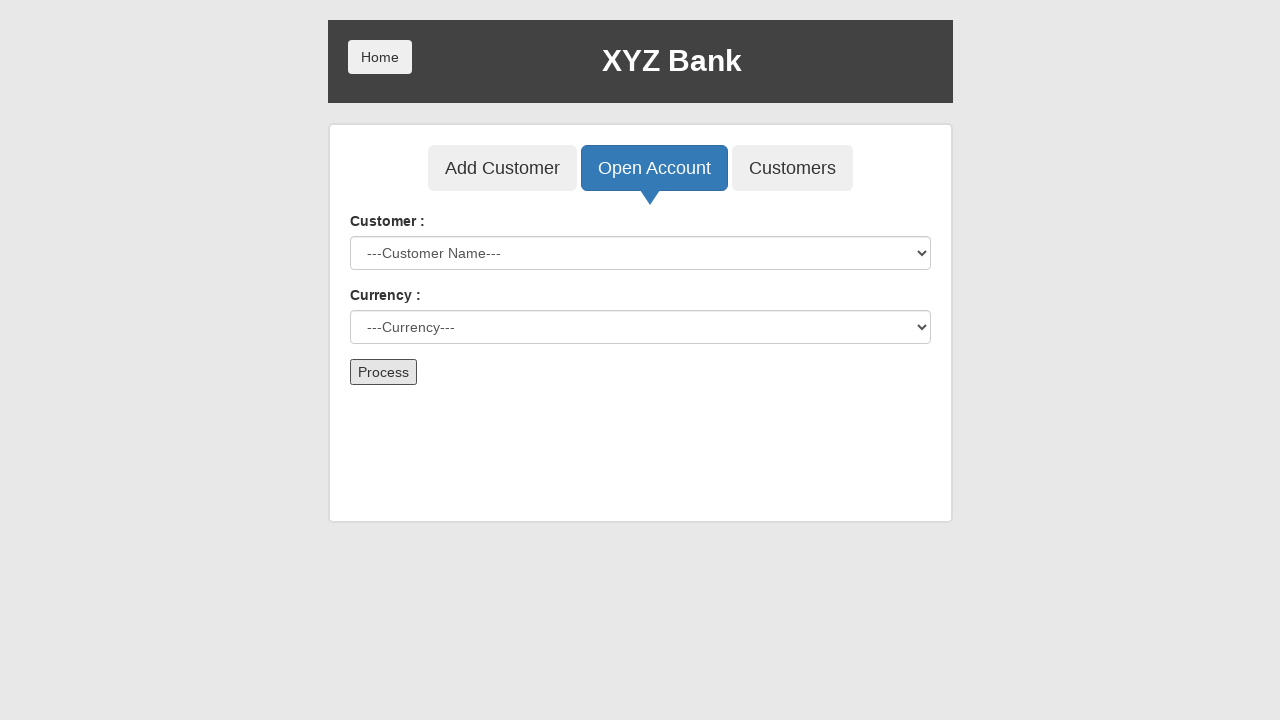